Tests JavaScript confirmation alert handling by clicking a button to trigger the alert, accepting it, and verifying the result message is displayed correctly on the page.

Starting URL: http://the-internet.herokuapp.com/javascript_alerts

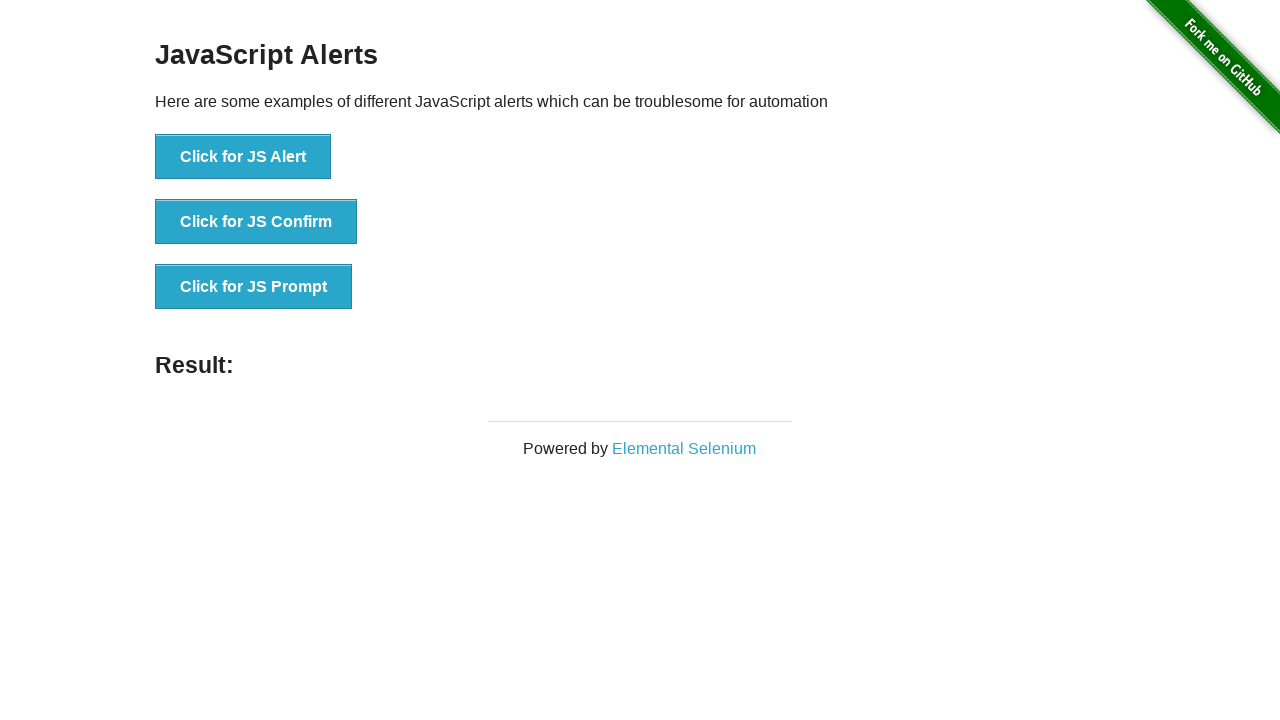

Set up dialog handler to accept confirmation alerts
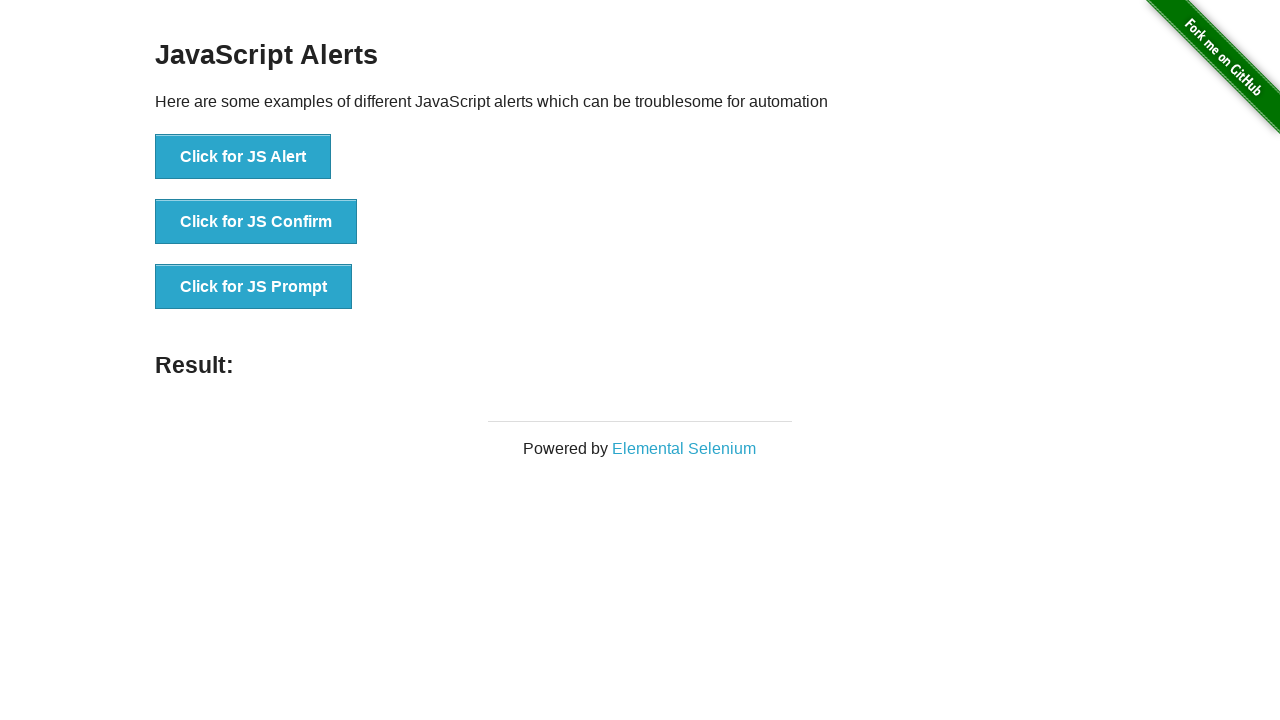

Clicked the second button to trigger JavaScript confirmation alert at (256, 222) on button >> nth=1
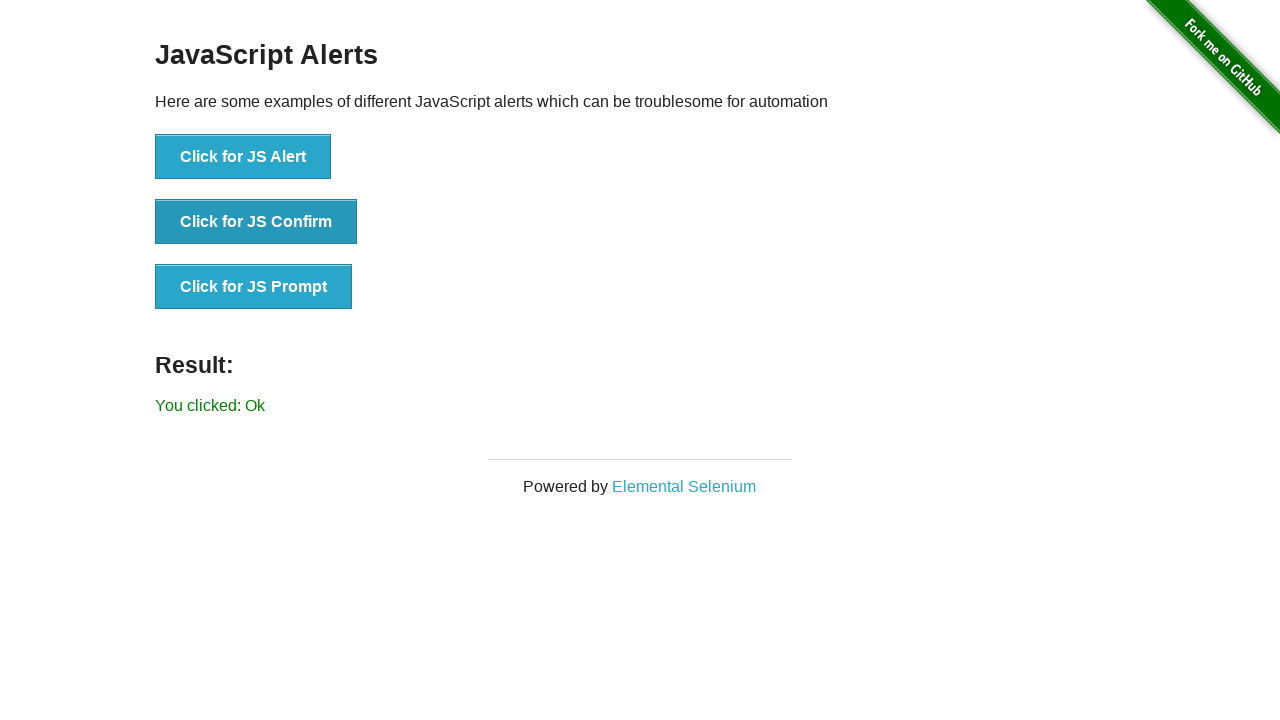

Result message element loaded on page
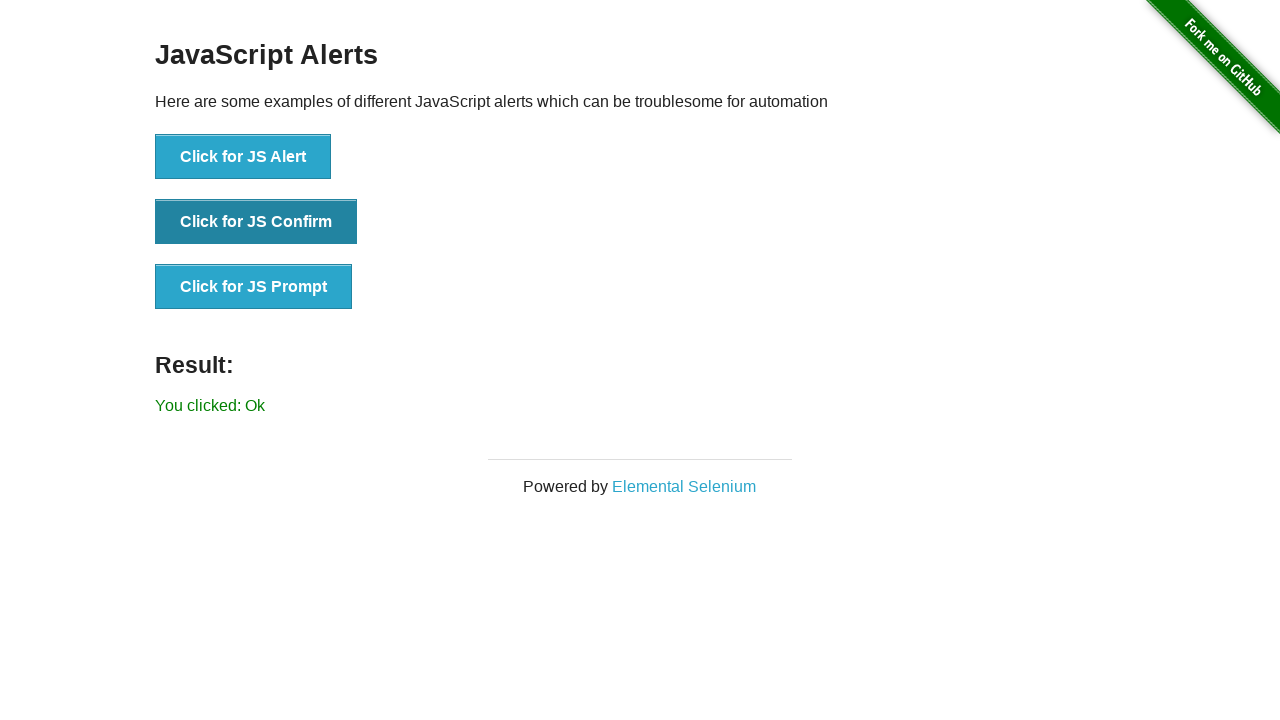

Retrieved result text from element
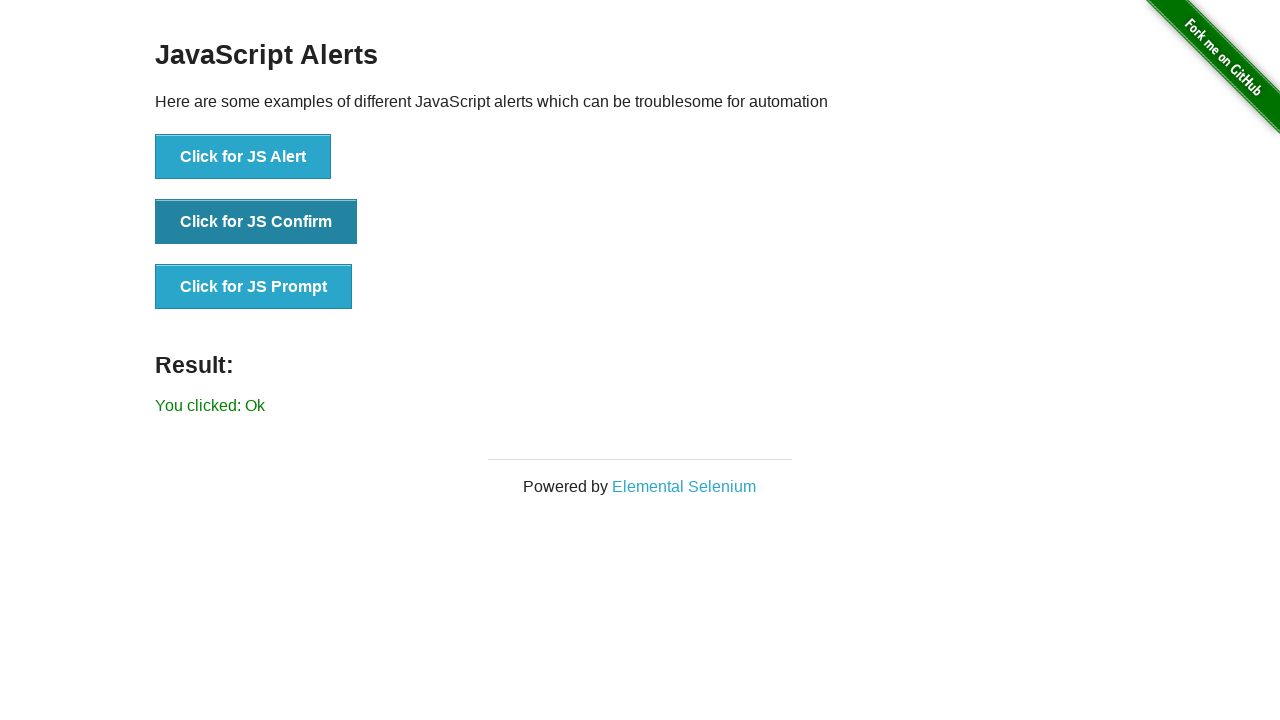

Verified result text matches expected value 'You clicked: Ok'
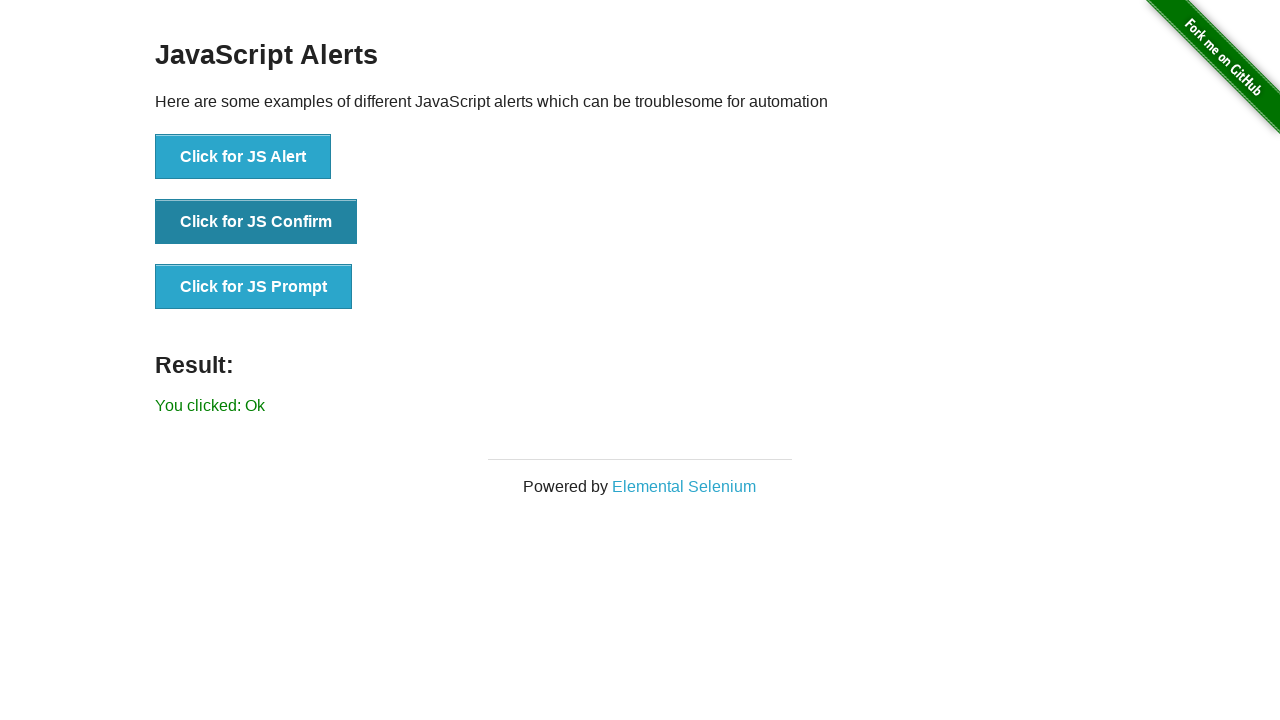

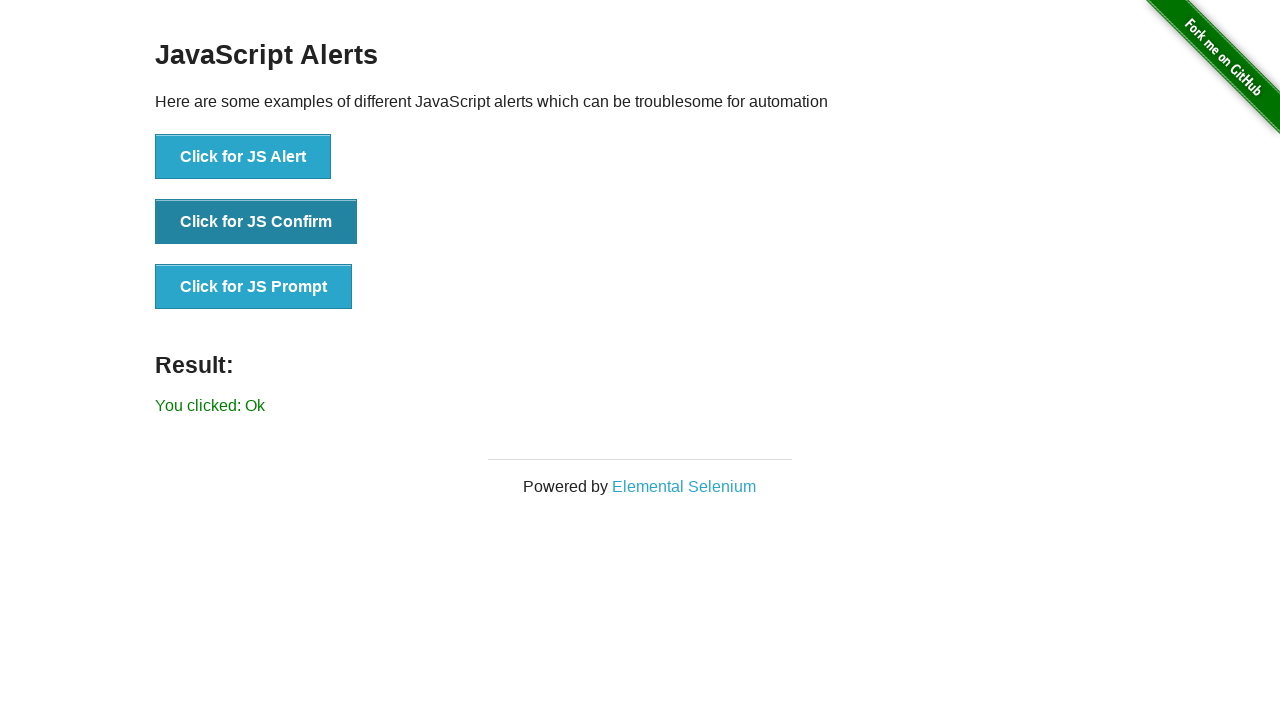